Demonstrates locating login form elements using absolute XPath and clicking on each element

Starting URL: https://opensource-demo.orangehrmlive.com/

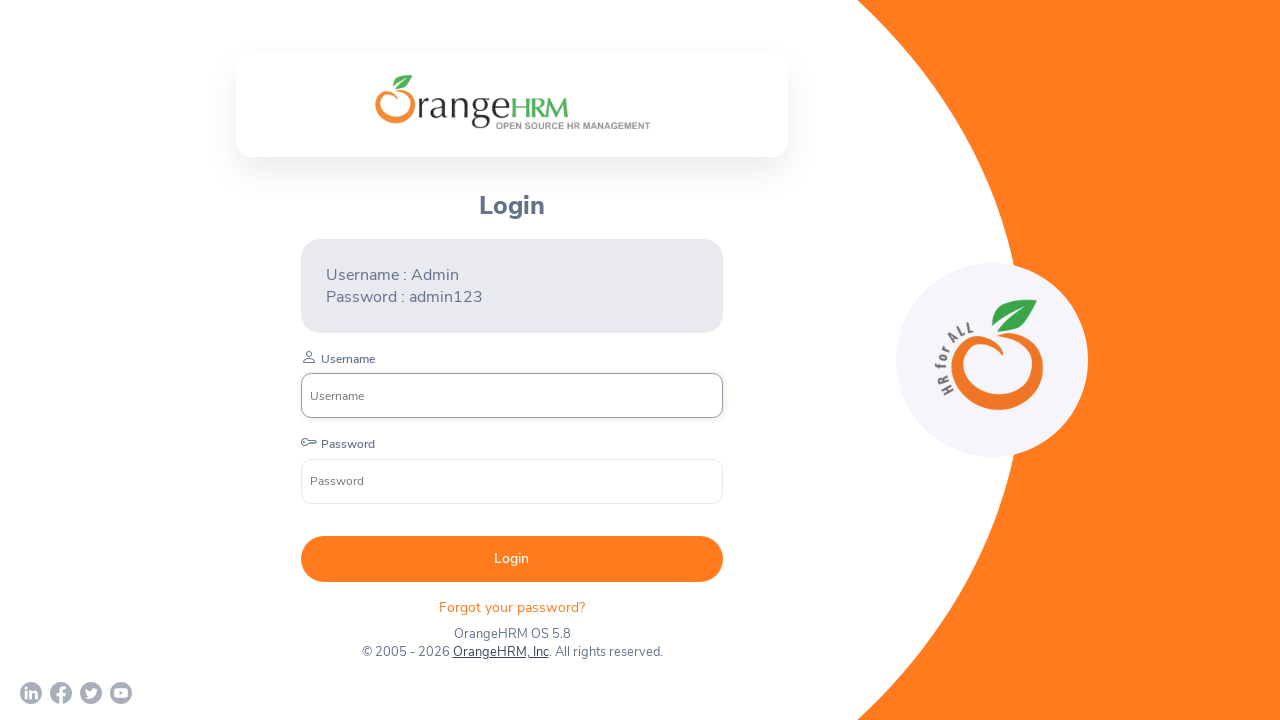

Clicked username field using absolute XPath at (512, 396) on xpath=/html/body/div/div[1]/div/div[1]/div/div[2]/div[2]/form/div[1]/div/div[2]/
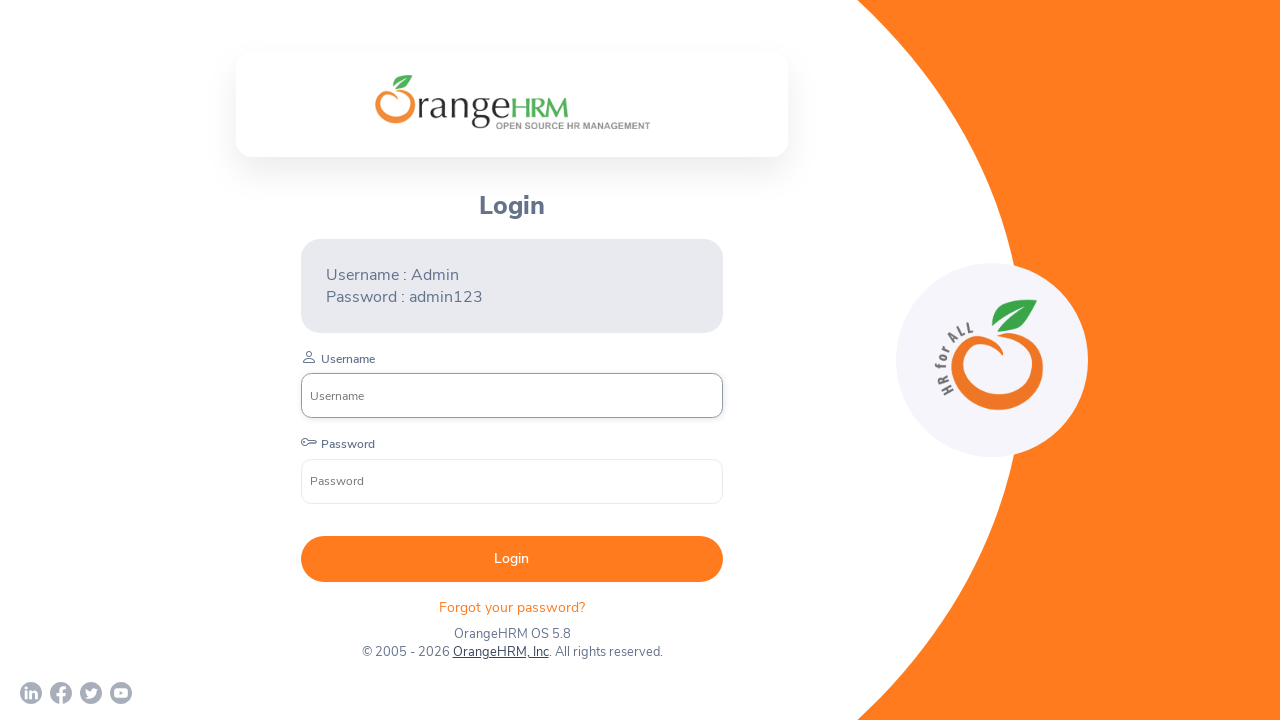

Clicked password field using absolute XPath at (512, 481) on xpath=/html/body/div/div[1]/div/div[1]/div/div[2]/div[2]/form/div[2]/div/div[2]/
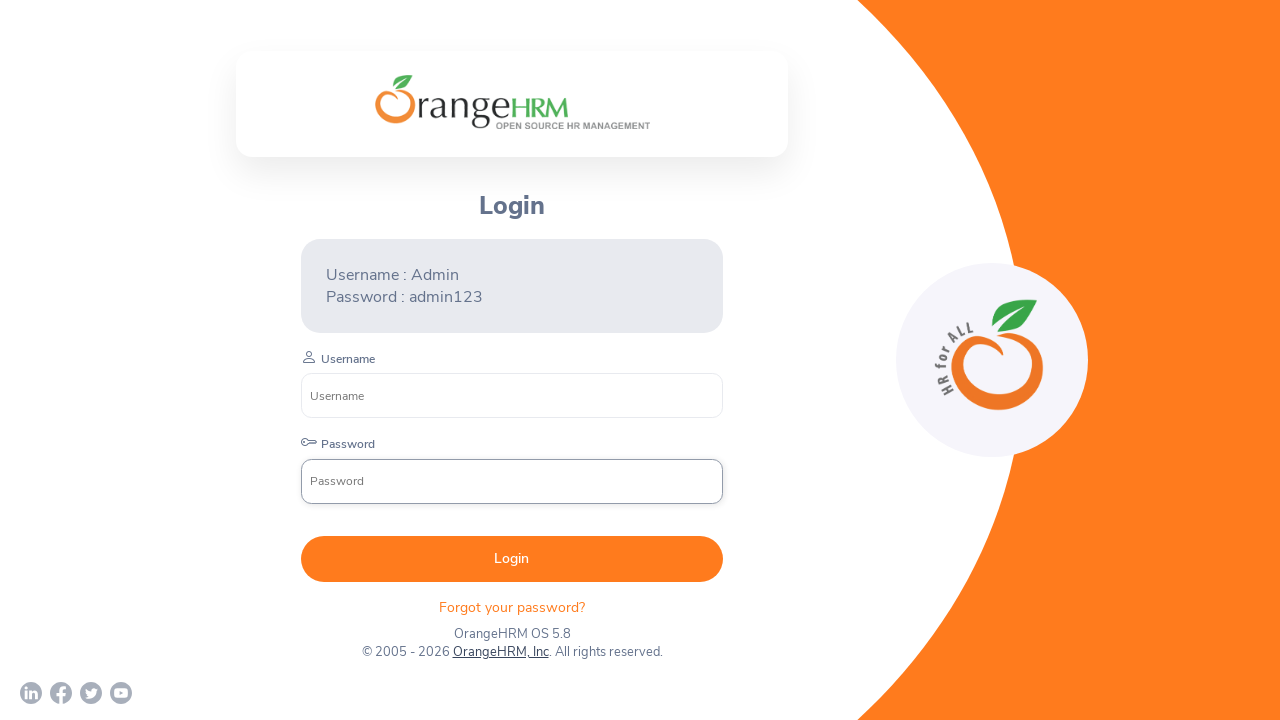

Clicked login button using absolute XPath at (512, 559) on xpath=/html/body/div/div[1]/div/div[1]/div/div[2]/div[2]/form/div[3]/button
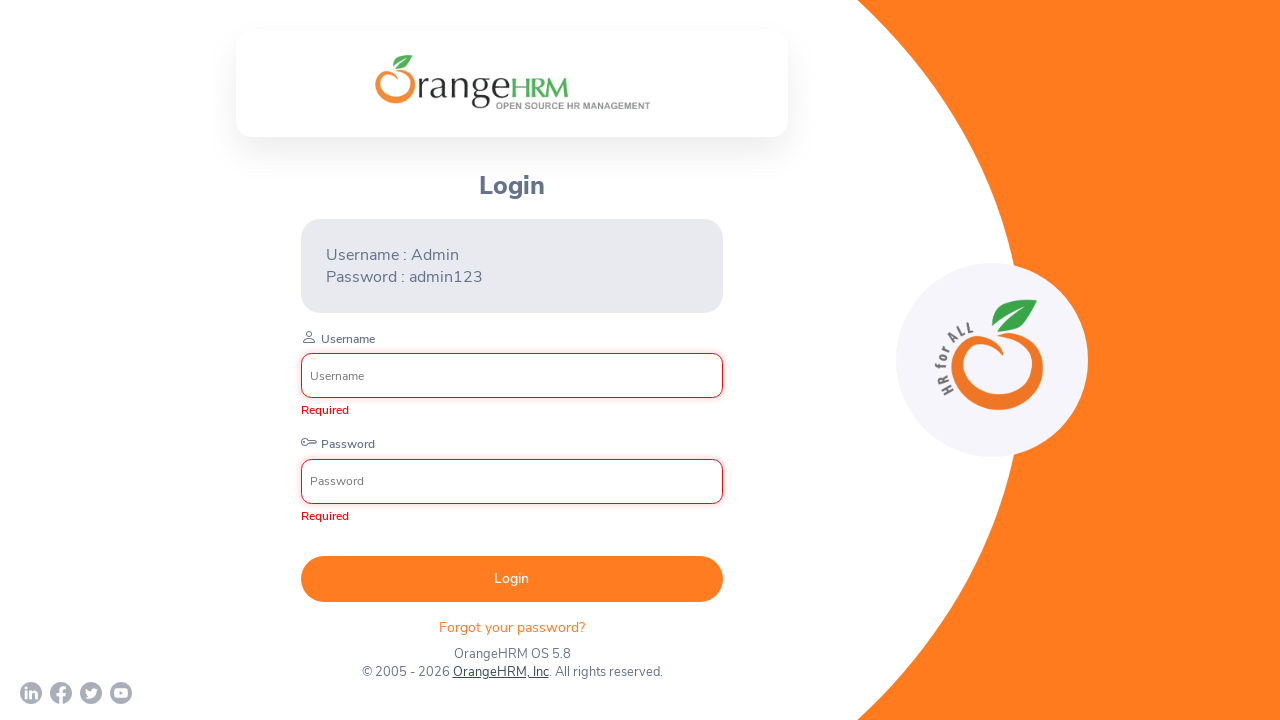

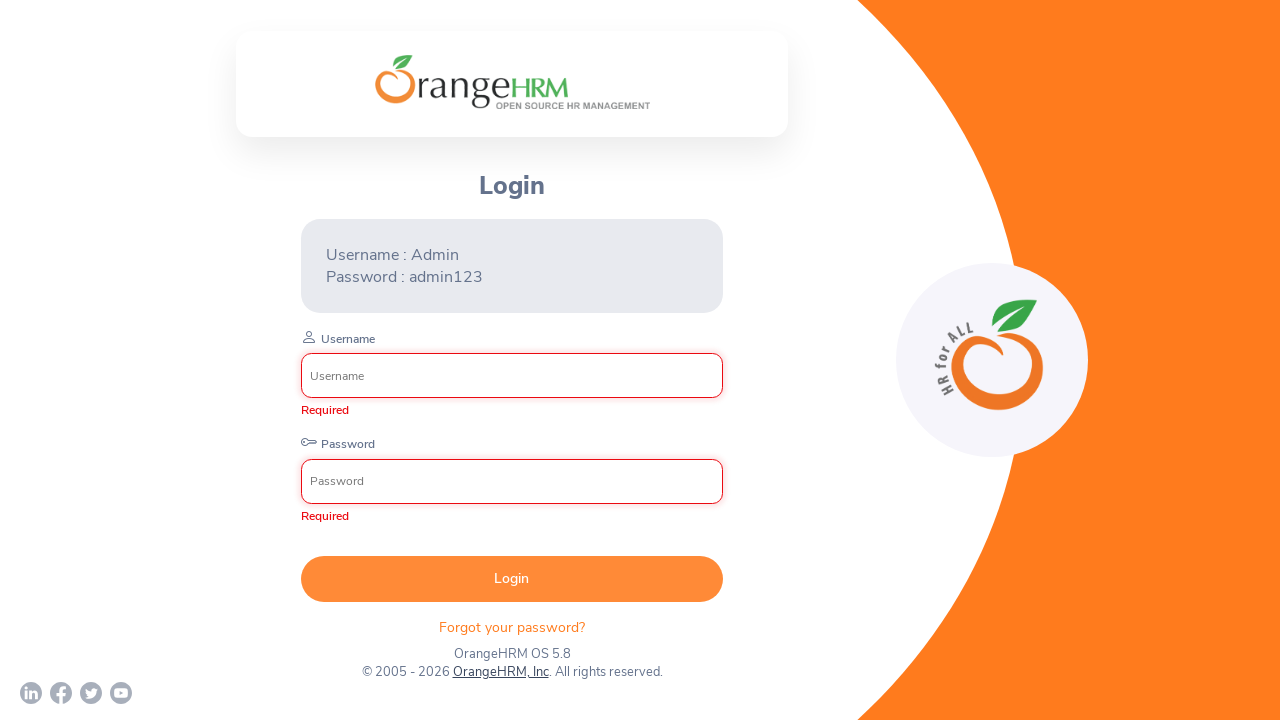